Tests that completed items are removed when clicking Clear completed button

Starting URL: https://demo.playwright.dev/todomvc

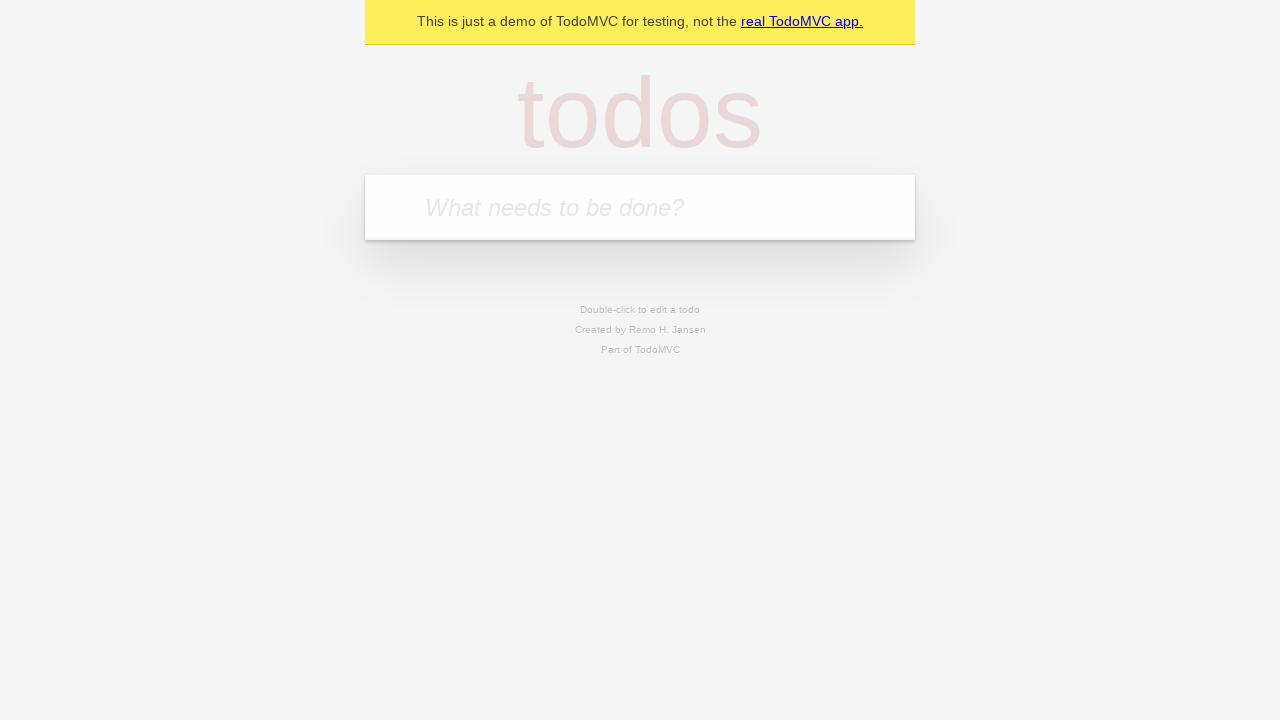

Filled todo input with 'buy some cheese' on internal:attr=[placeholder="What needs to be done?"i]
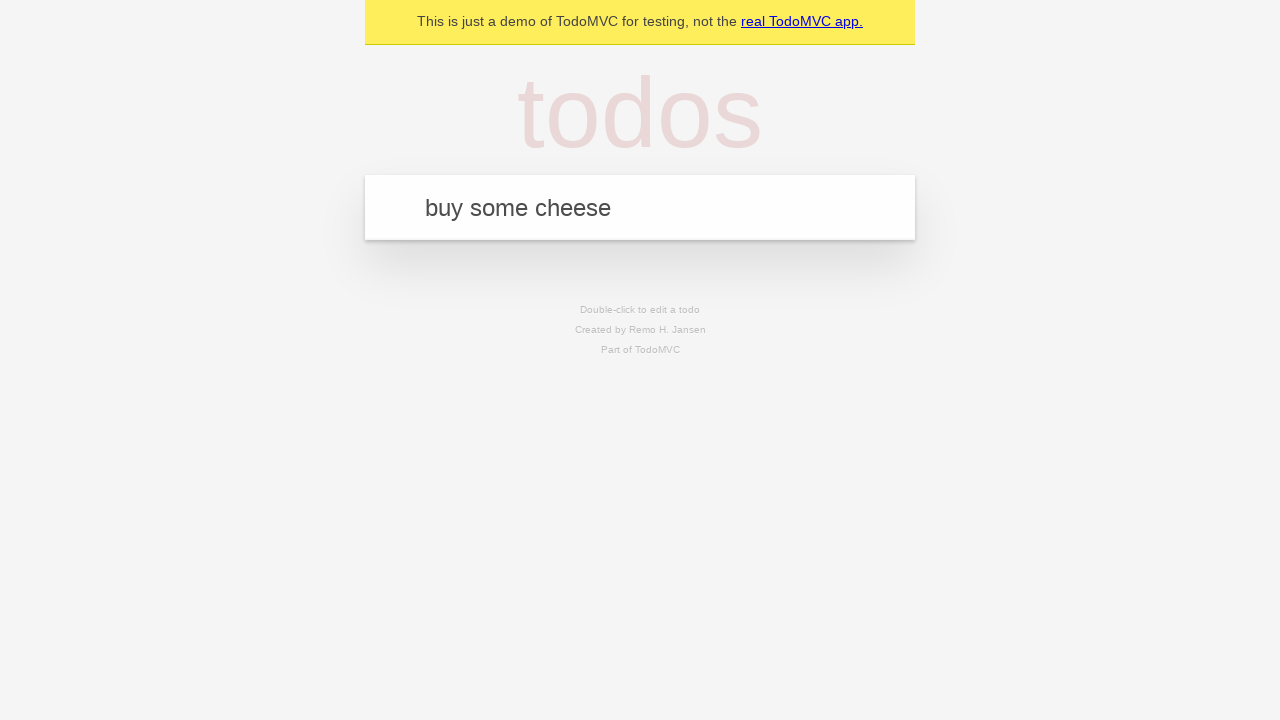

Pressed Enter to create first todo on internal:attr=[placeholder="What needs to be done?"i]
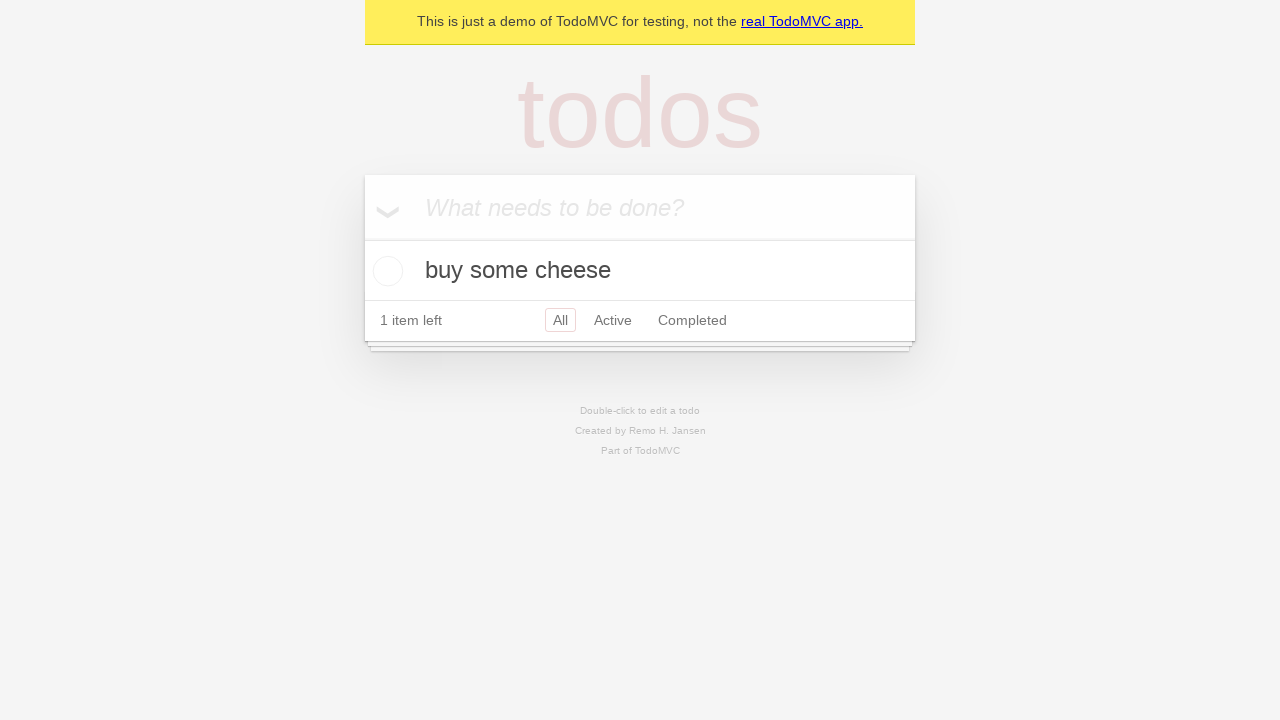

Filled todo input with 'feed the cat' on internal:attr=[placeholder="What needs to be done?"i]
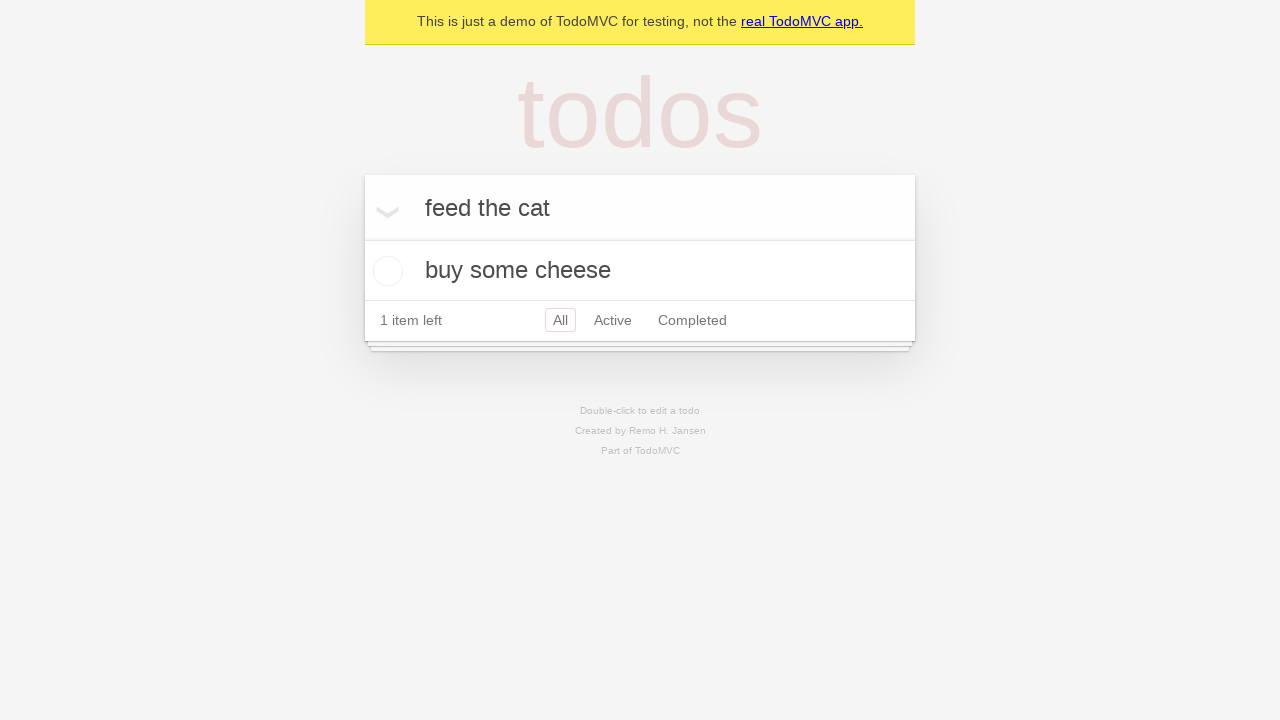

Pressed Enter to create second todo on internal:attr=[placeholder="What needs to be done?"i]
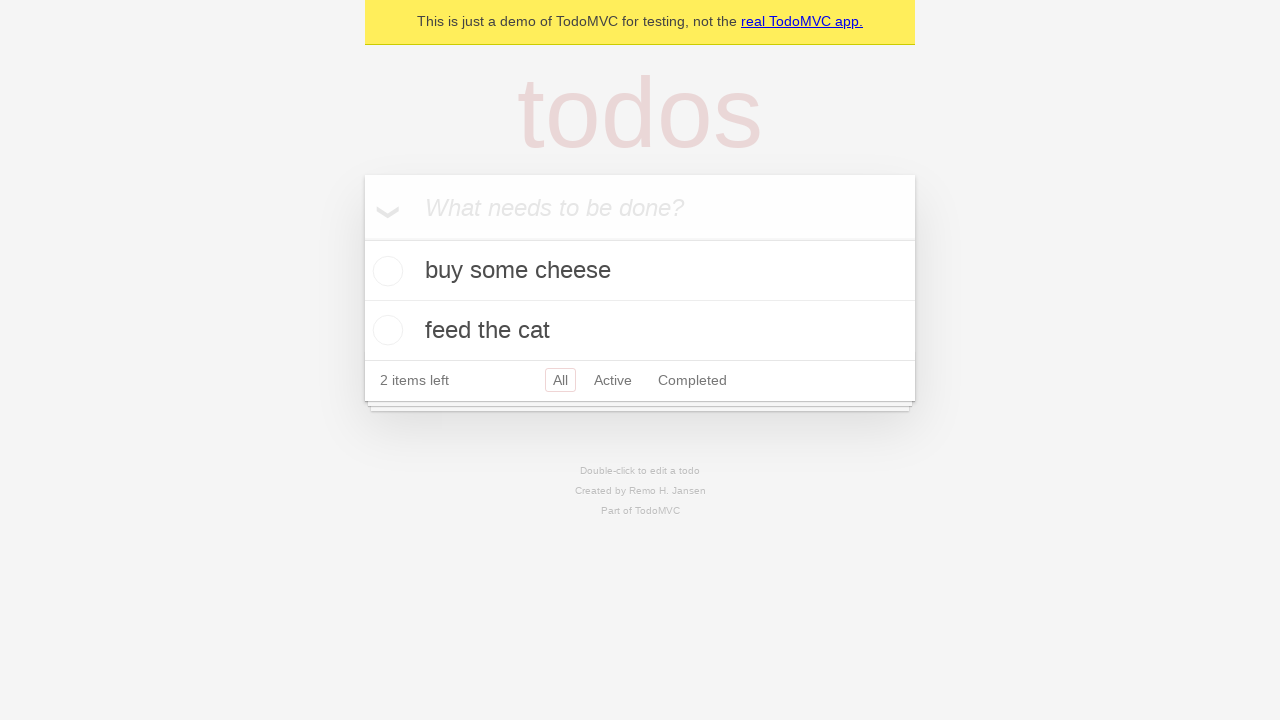

Filled todo input with 'book a doctors appointment' on internal:attr=[placeholder="What needs to be done?"i]
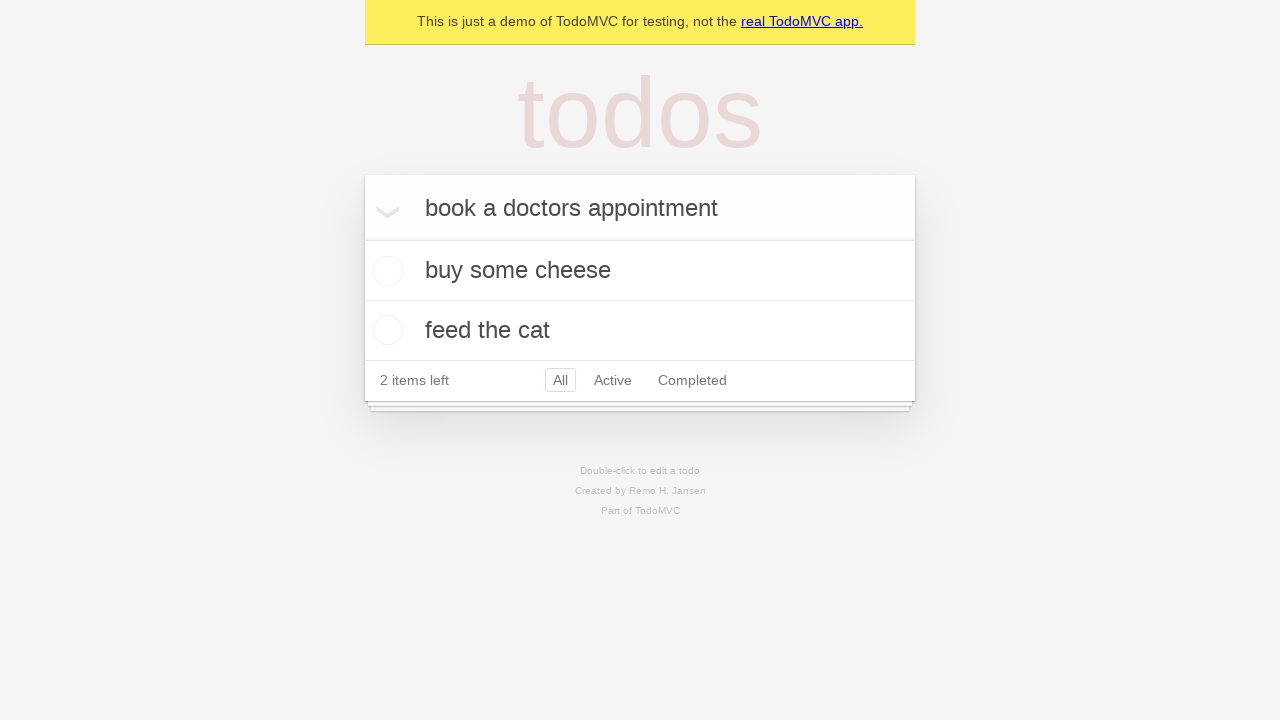

Pressed Enter to create third todo on internal:attr=[placeholder="What needs to be done?"i]
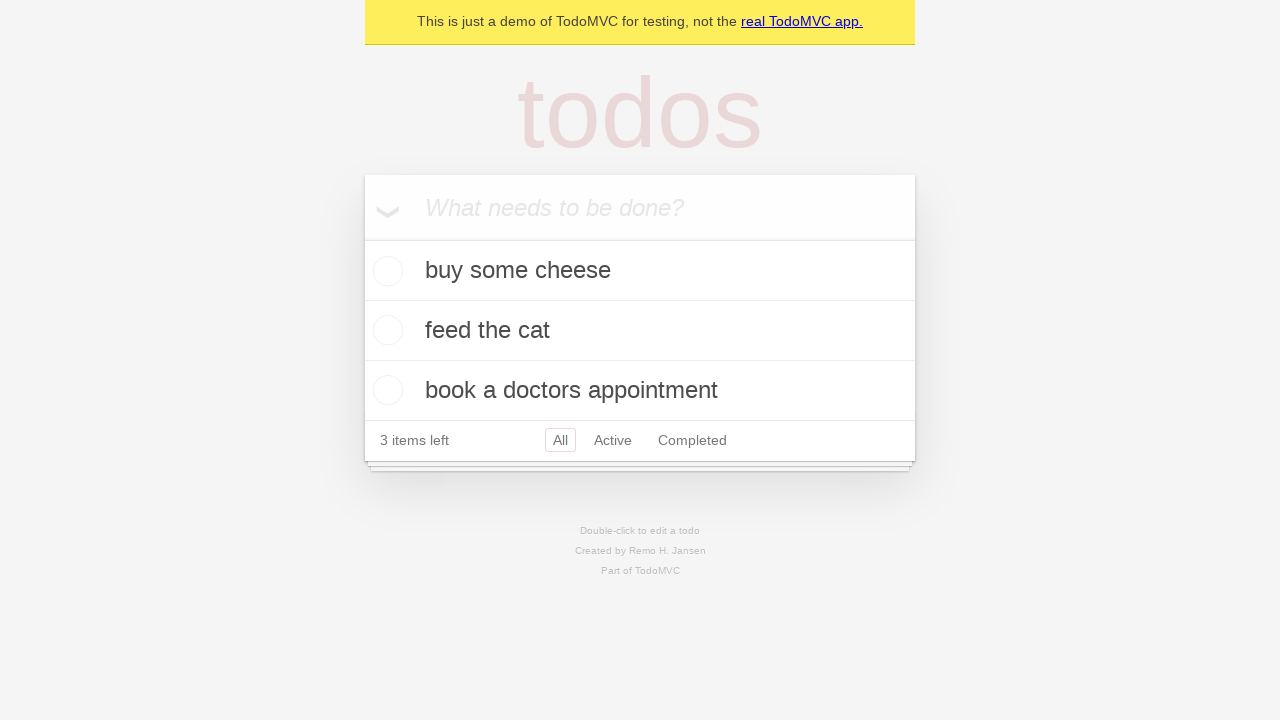

Waited for all three todos to be created
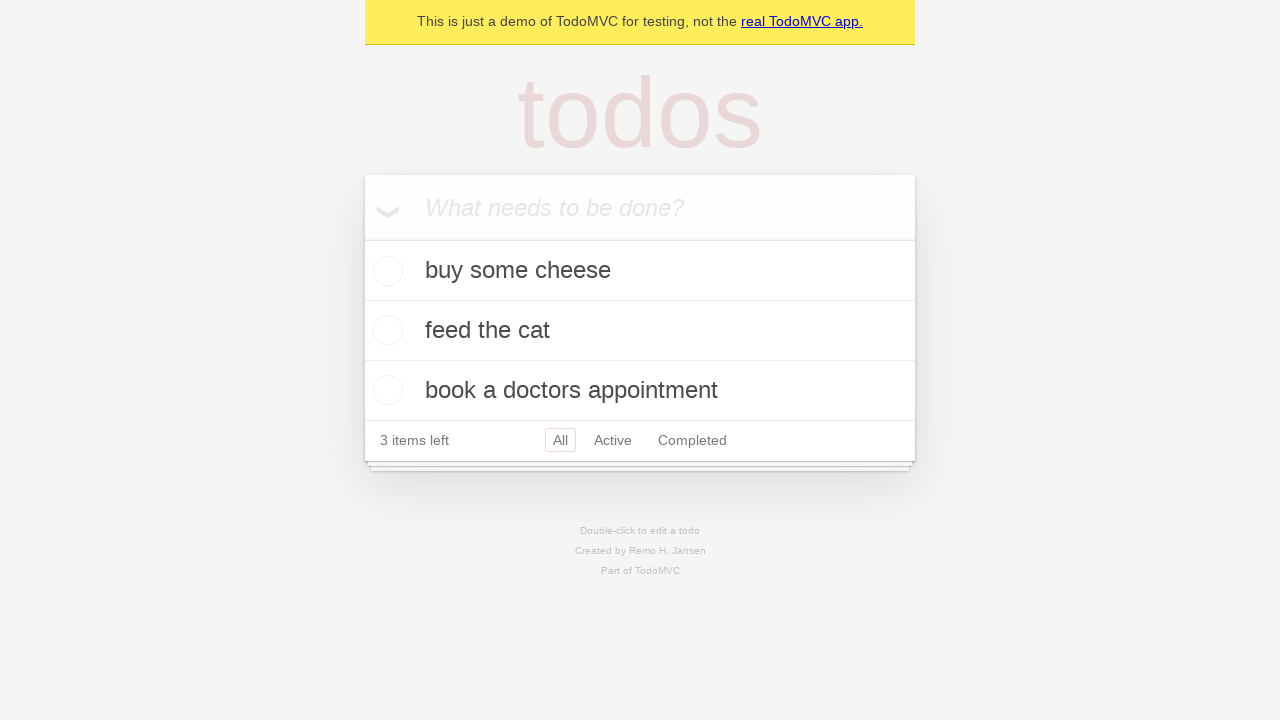

Checked the second todo item at (385, 330) on internal:testid=[data-testid="todo-item"s] >> nth=1 >> internal:role=checkbox
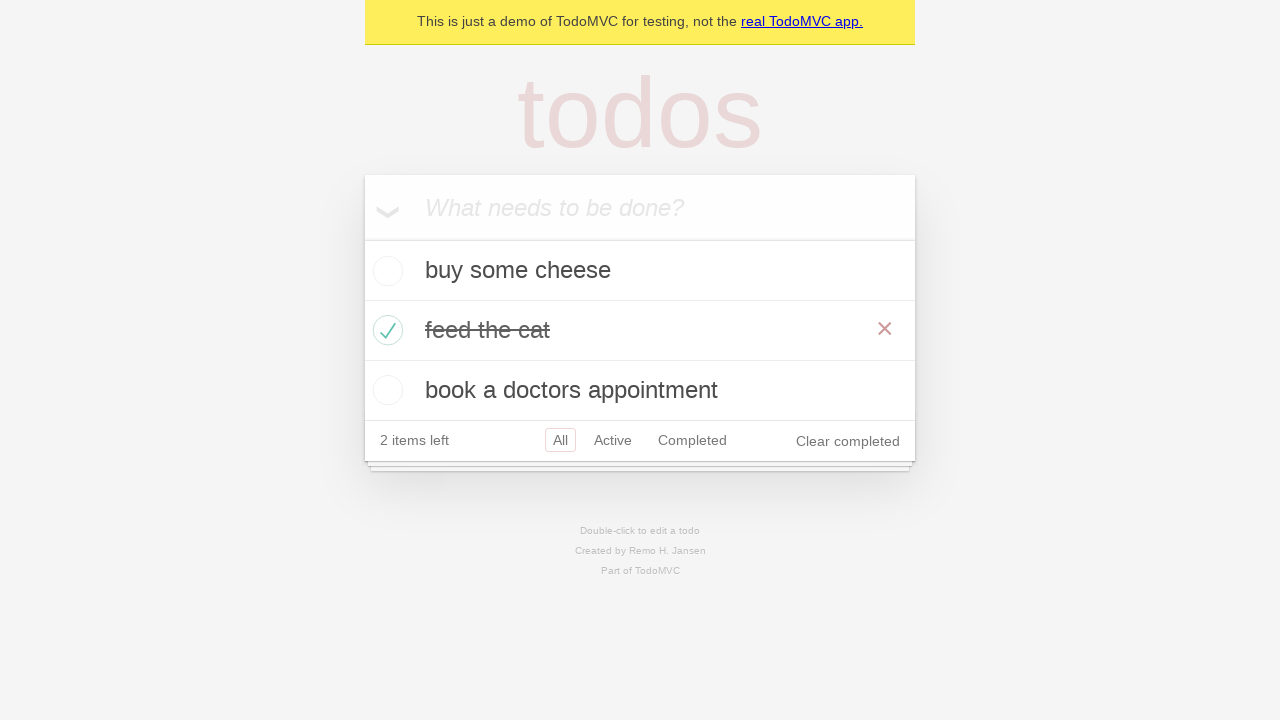

Clicked Clear completed button at (848, 441) on internal:role=button[name="Clear completed"i]
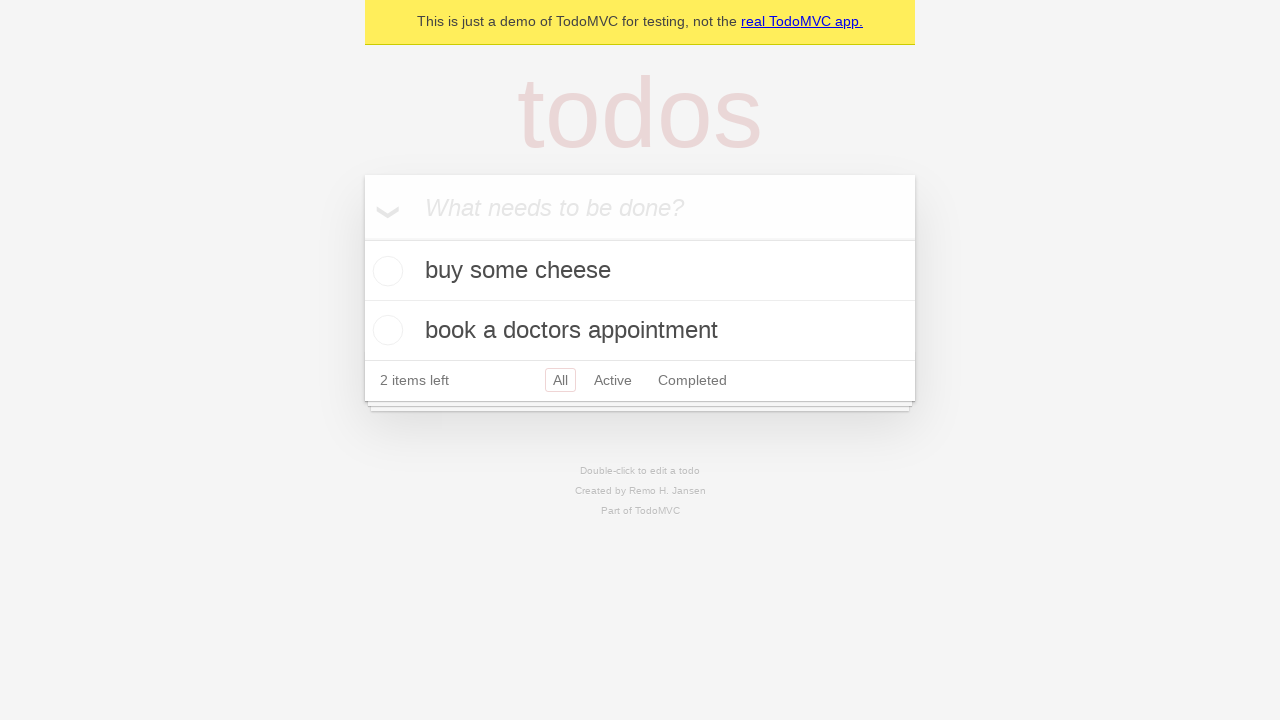

Waited for completed item to be removed
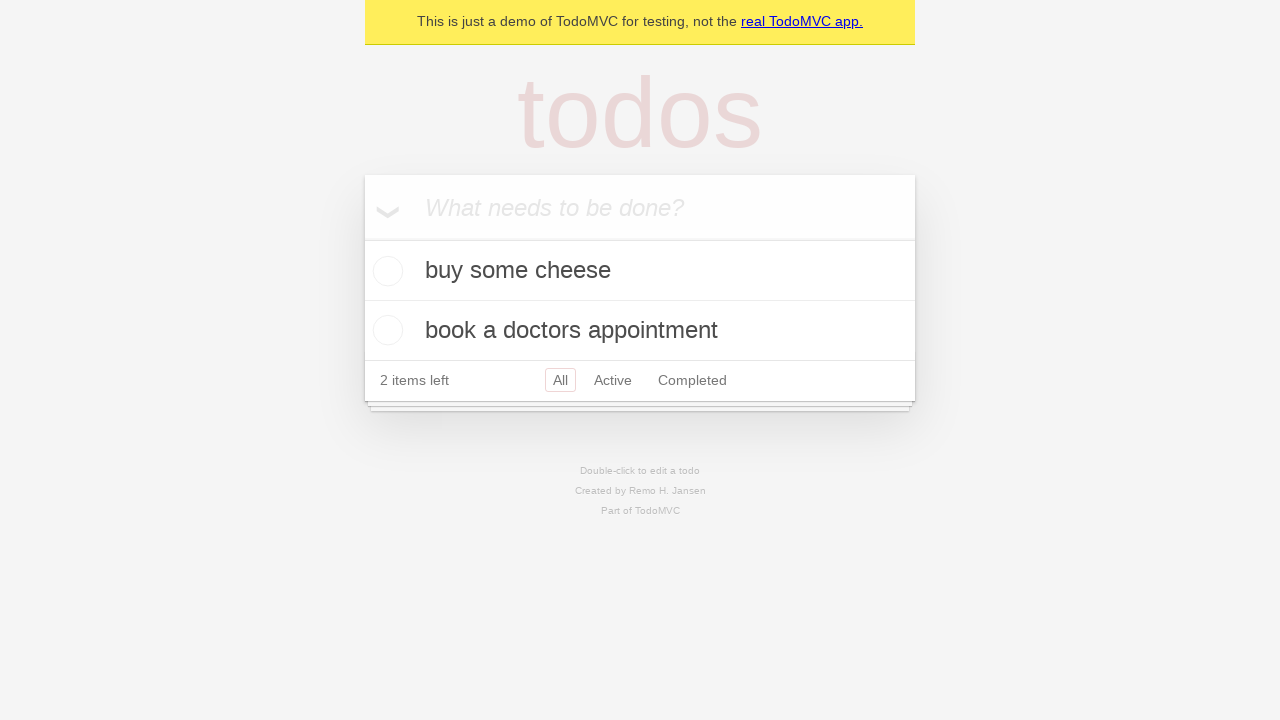

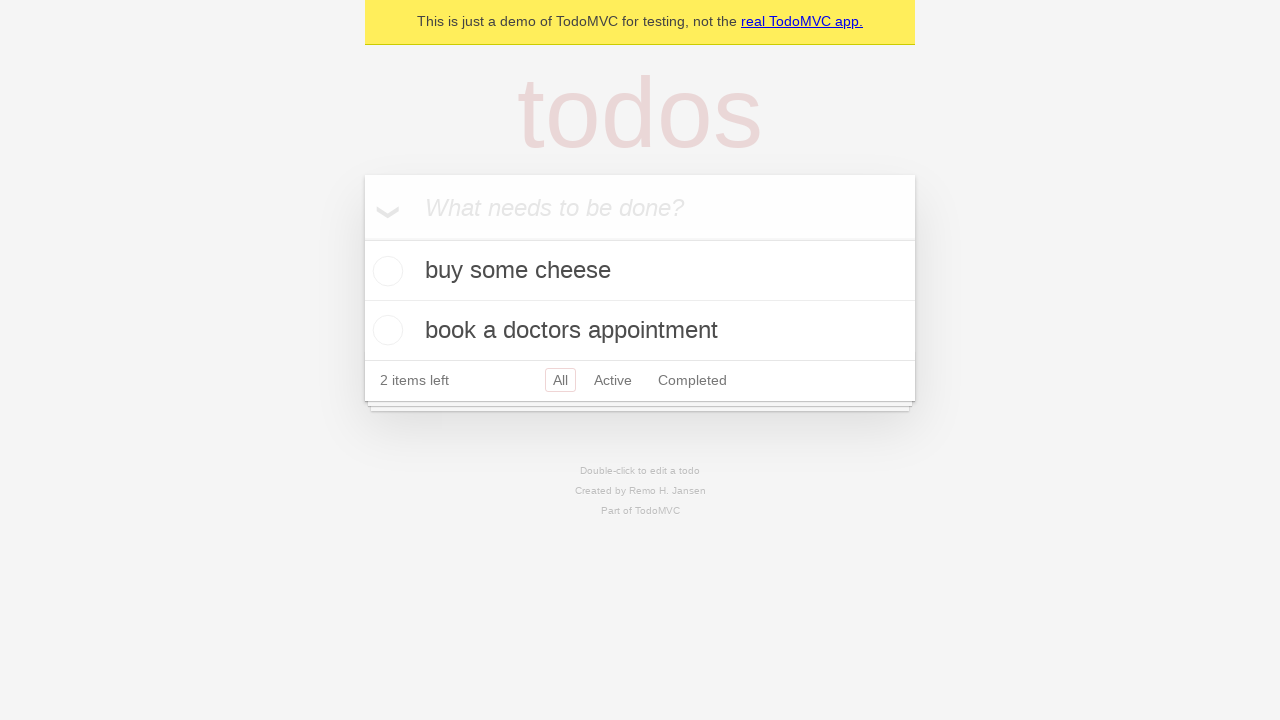